Tests the e-commerce functionality by searching for products containing "ca", finding Cashews in the results, adding it to cart, and clicking the cart icon.

Starting URL: https://rahulshettyacademy.com/seleniumPractise/#/

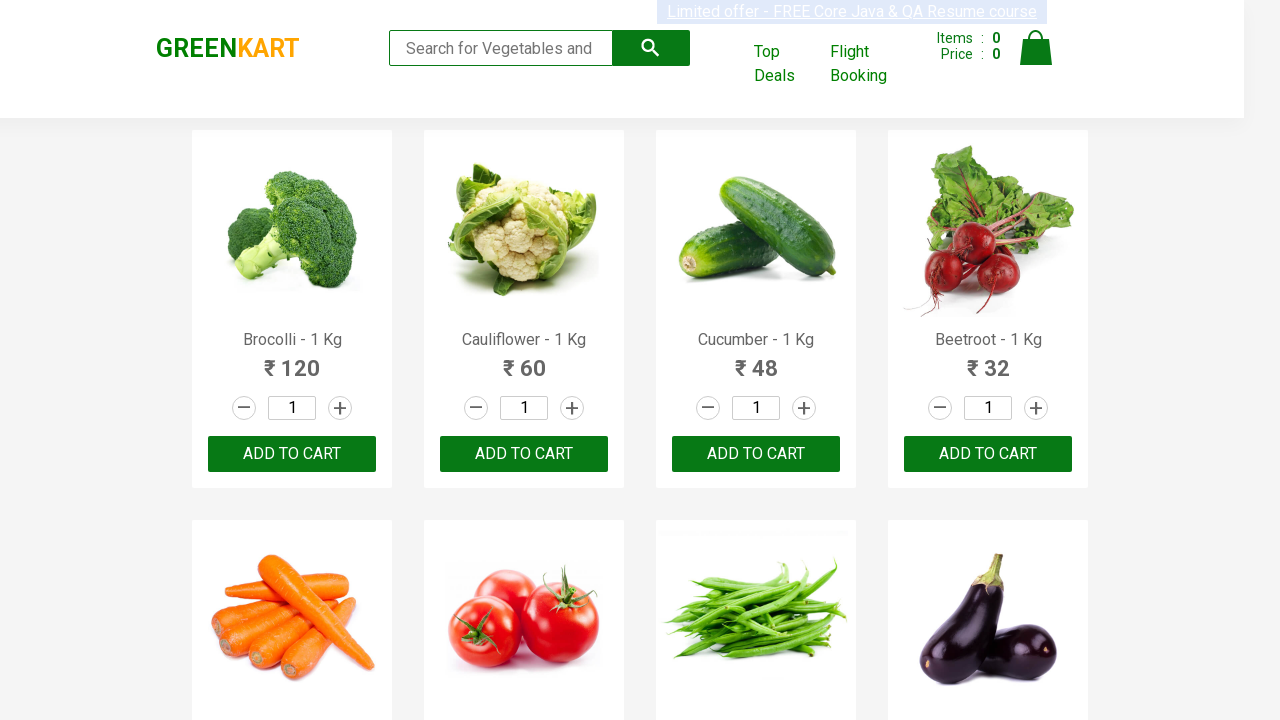

Entered 'ca' in the search box on .search-keyword
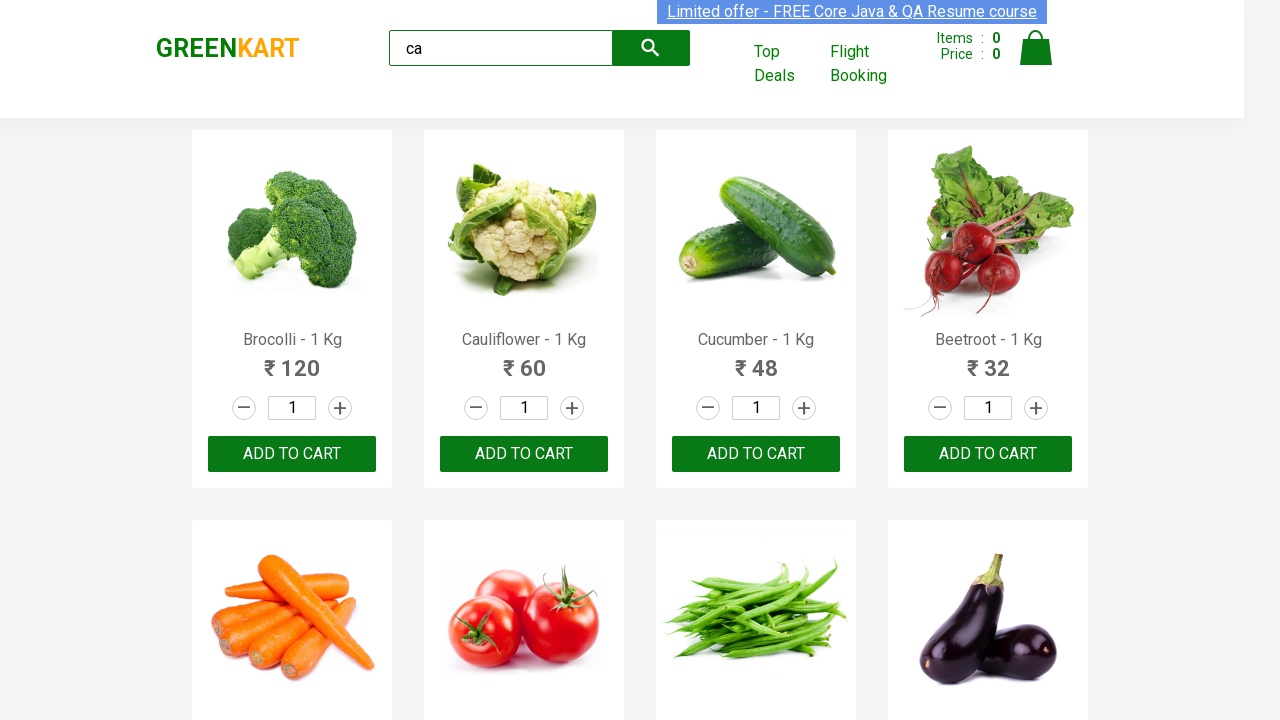

Waited for products to load (2000ms timeout)
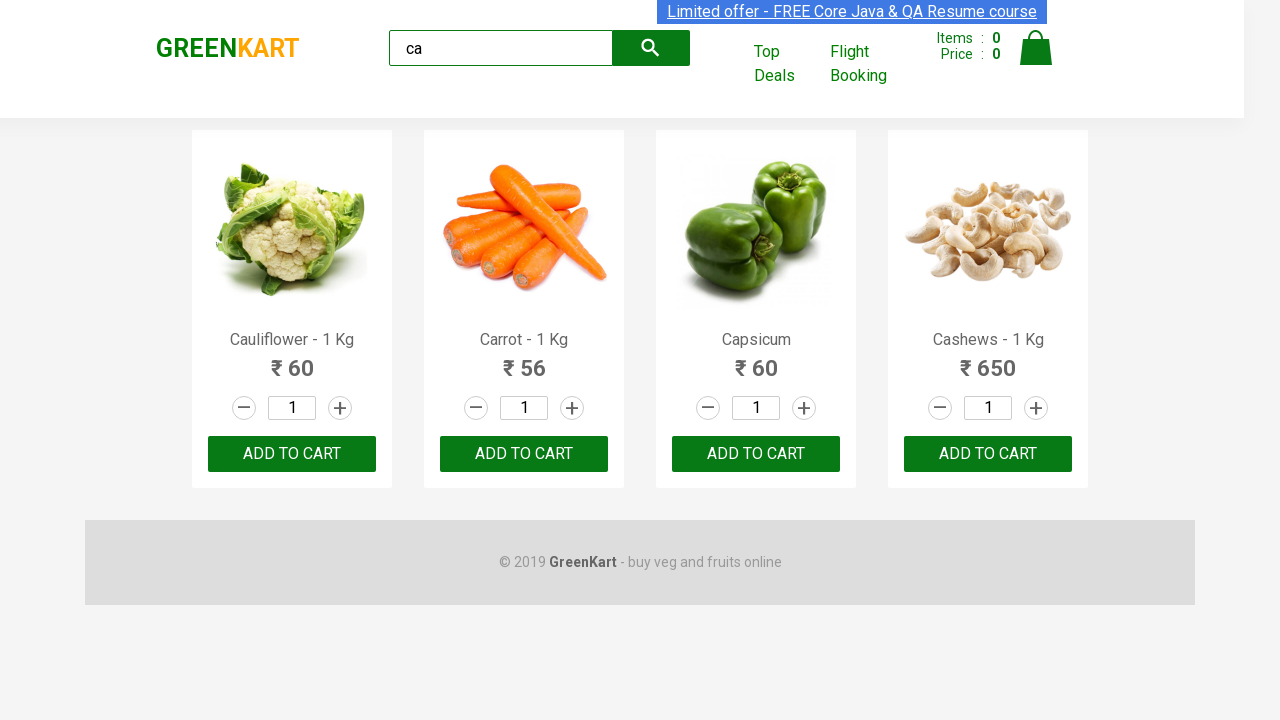

Product selector became visible
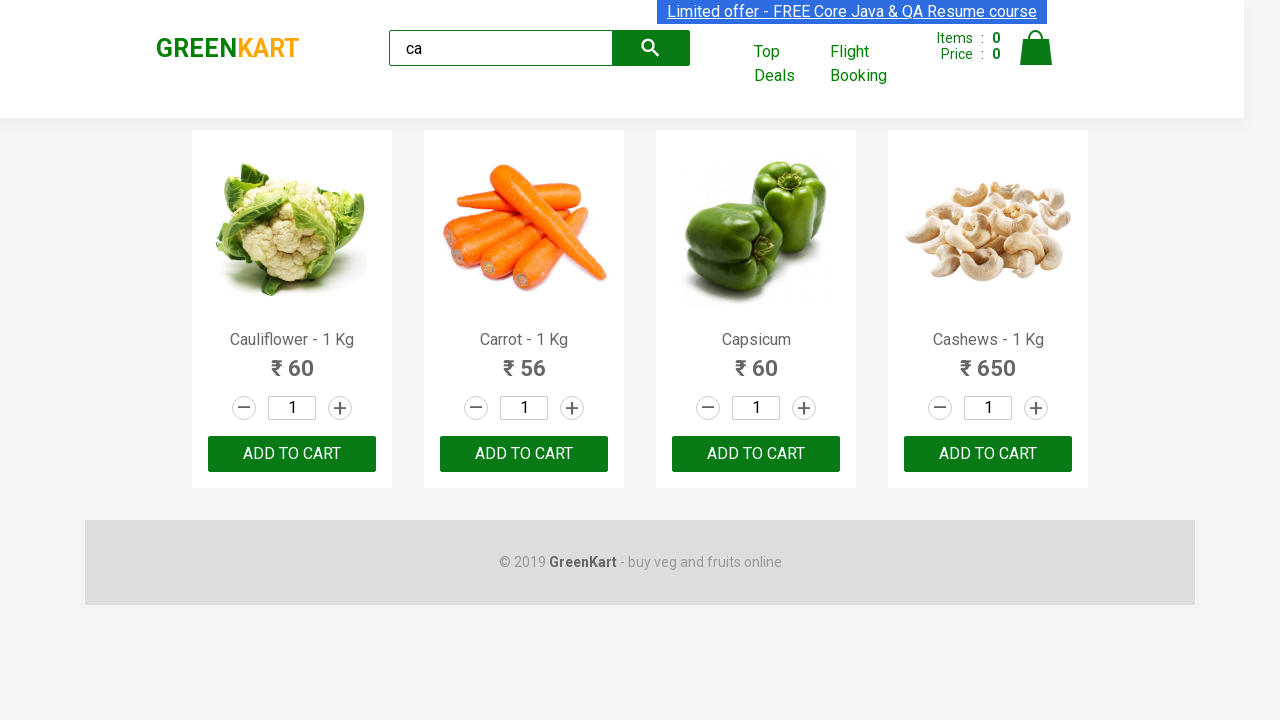

Retrieved all product elements from search results
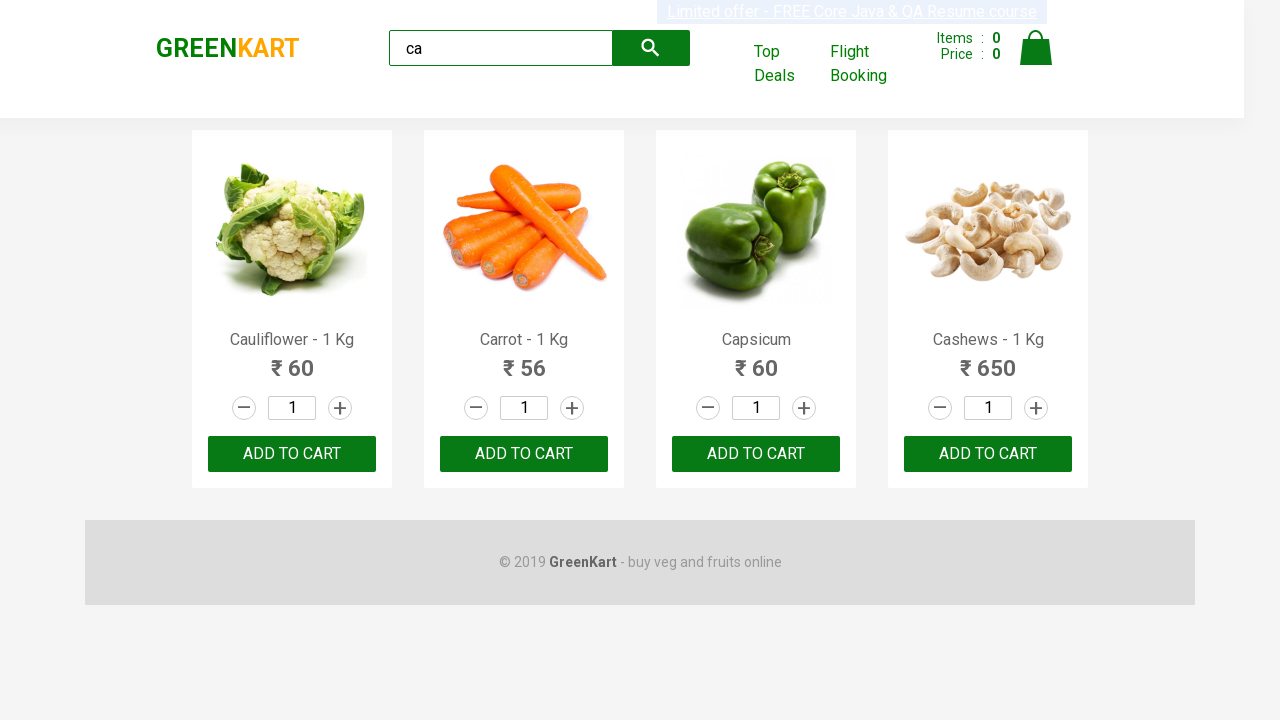

Found Cashews product and clicked Add to Cart button at (988, 454) on .products .product >> nth=3 >> button
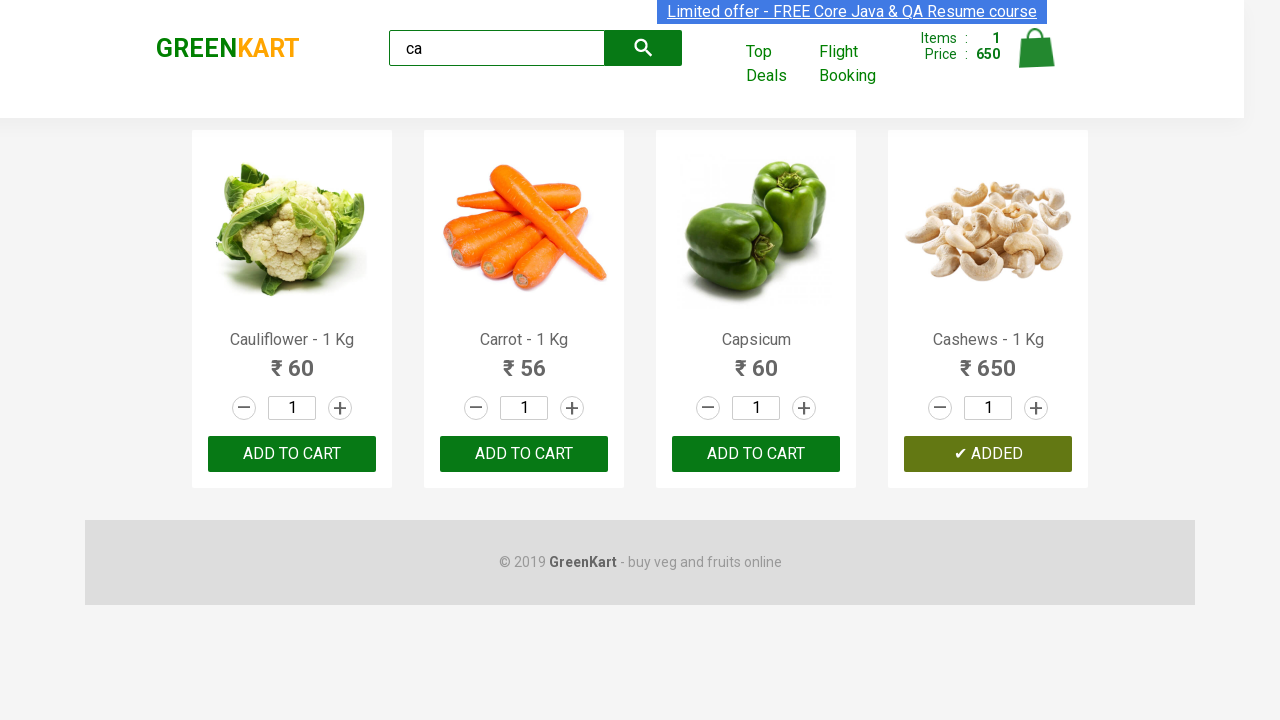

Clicked the cart icon to view shopping cart at (1036, 48) on .cart-icon > img
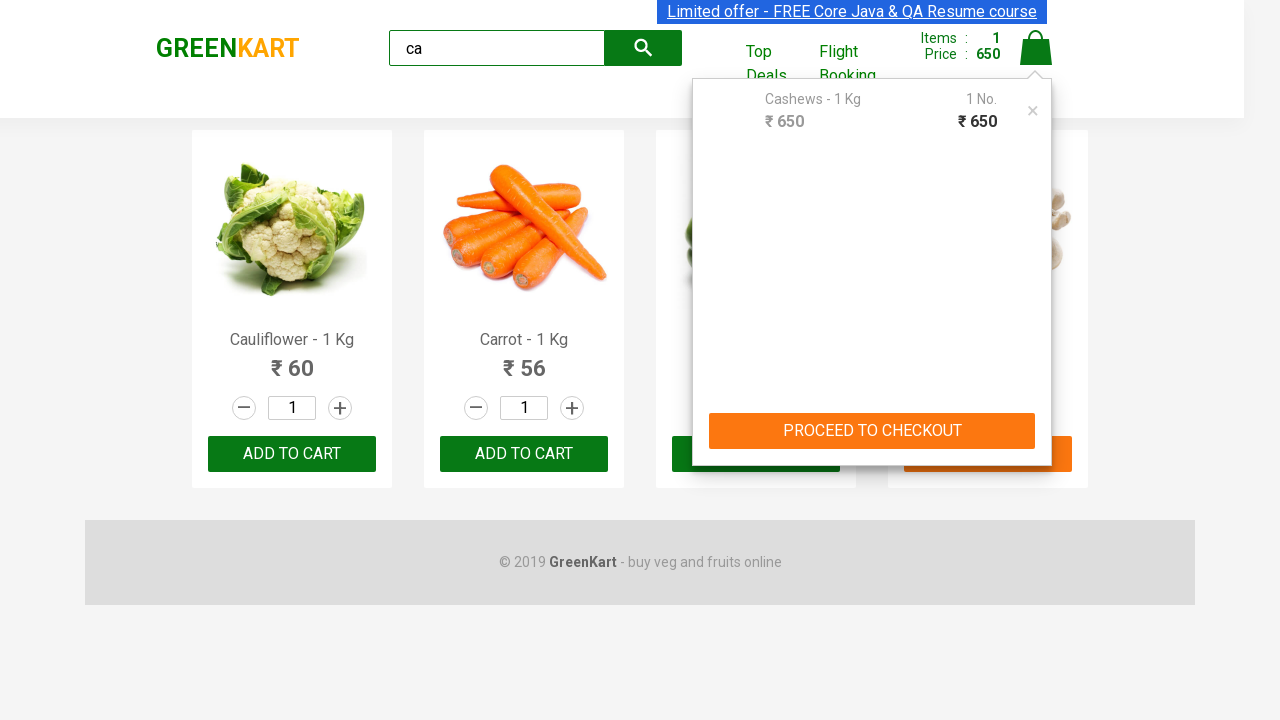

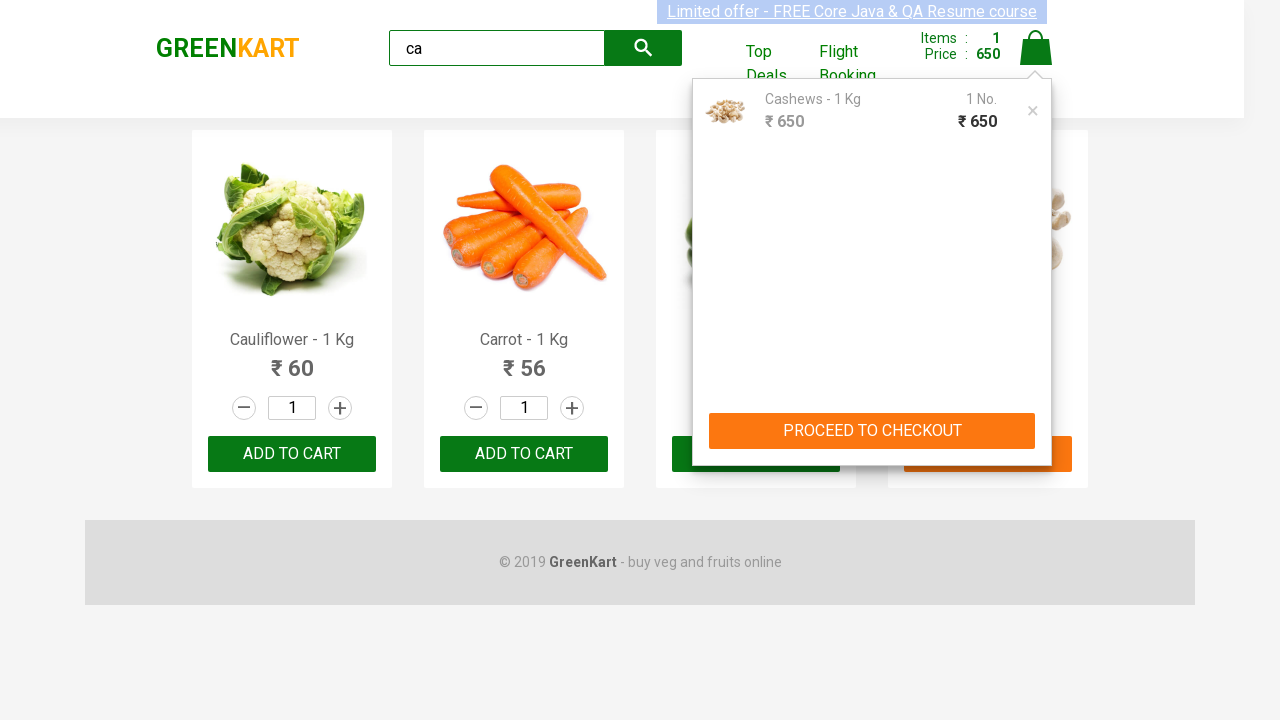